Tests web table interaction by clicking on a checkbox associated with "Selenium" row and then clicking on the "Know More" link in the same row using XPath sibling navigation

Starting URL: https://seleniumpractise.blogspot.com/2021/08/

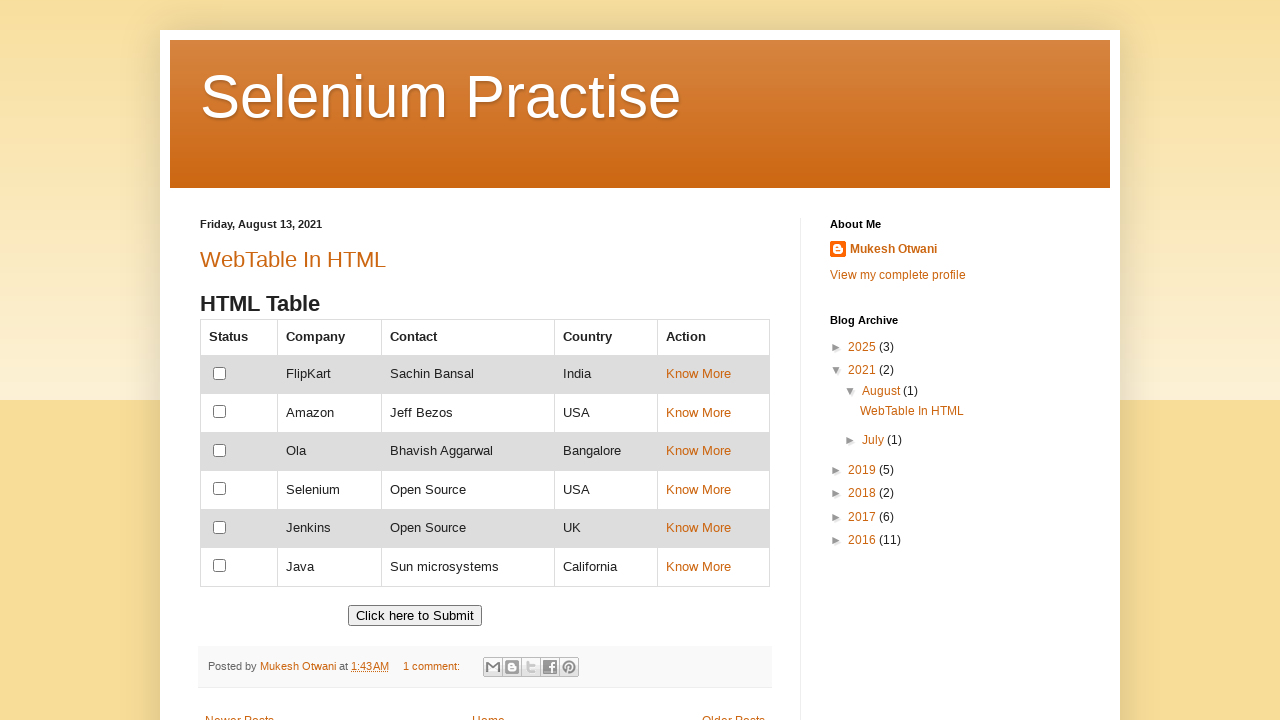

Clicked checkbox associated with Selenium row at (220, 489) on xpath=//td[text()='Selenium']//preceding-sibling::td//input
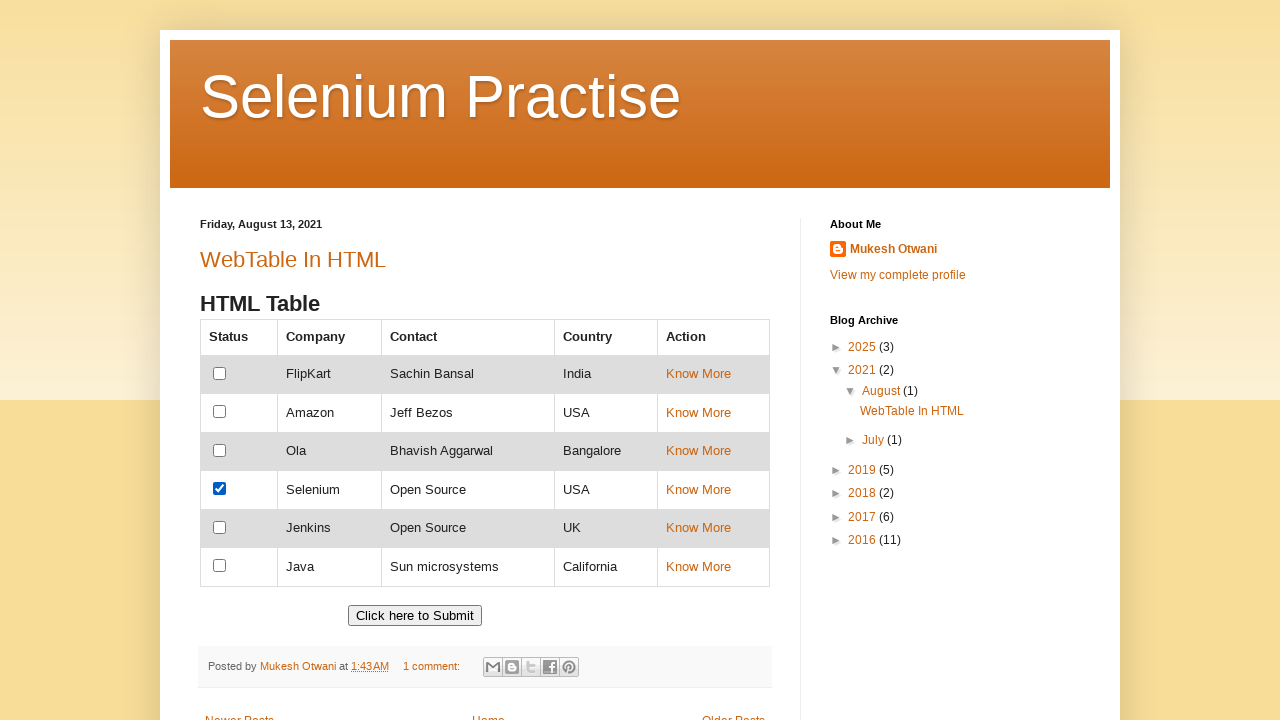

Waited for action to complete
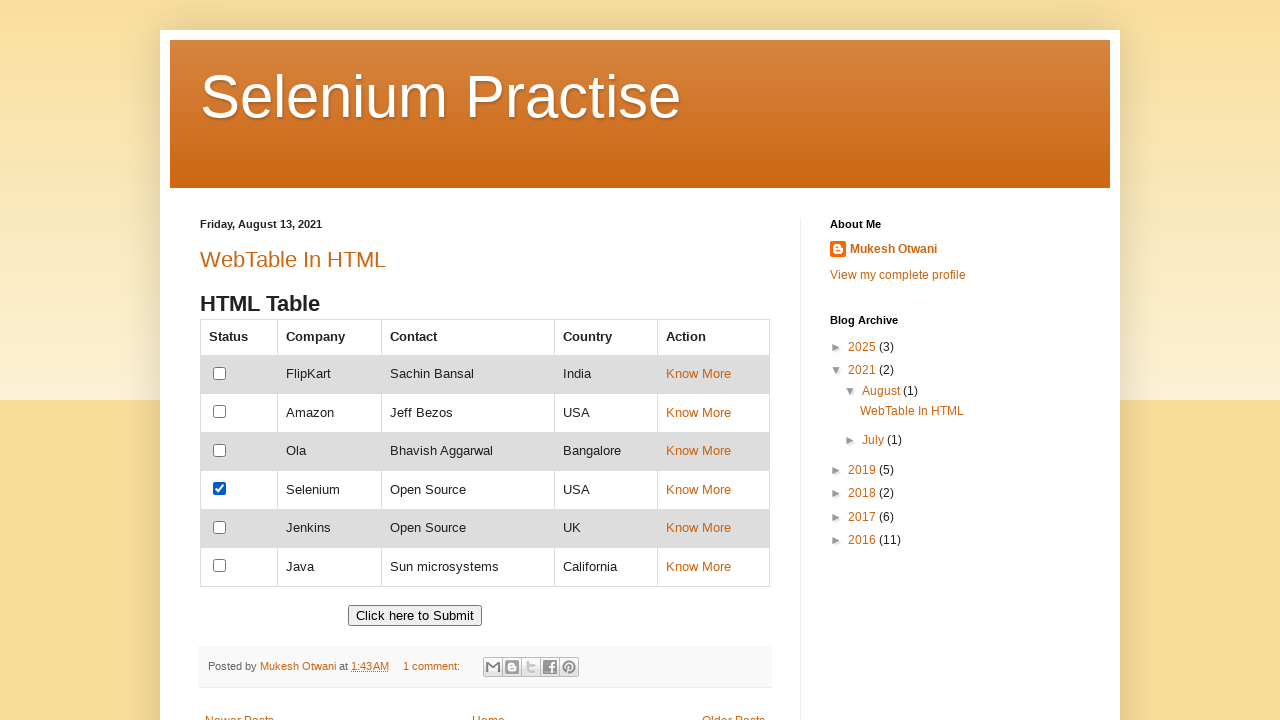

Clicked Know More link in Selenium row using XPath sibling navigation at (698, 489) on xpath=//td[text()='Selenium']//following-sibling::td[3]//a
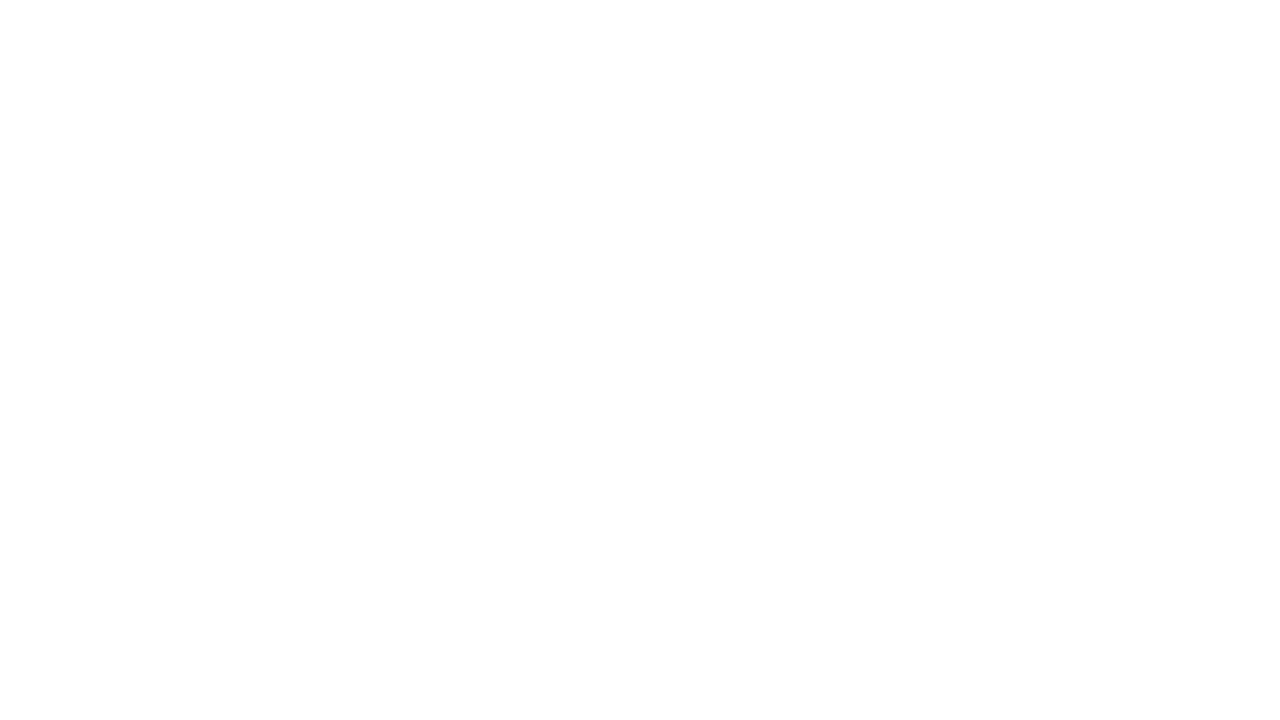

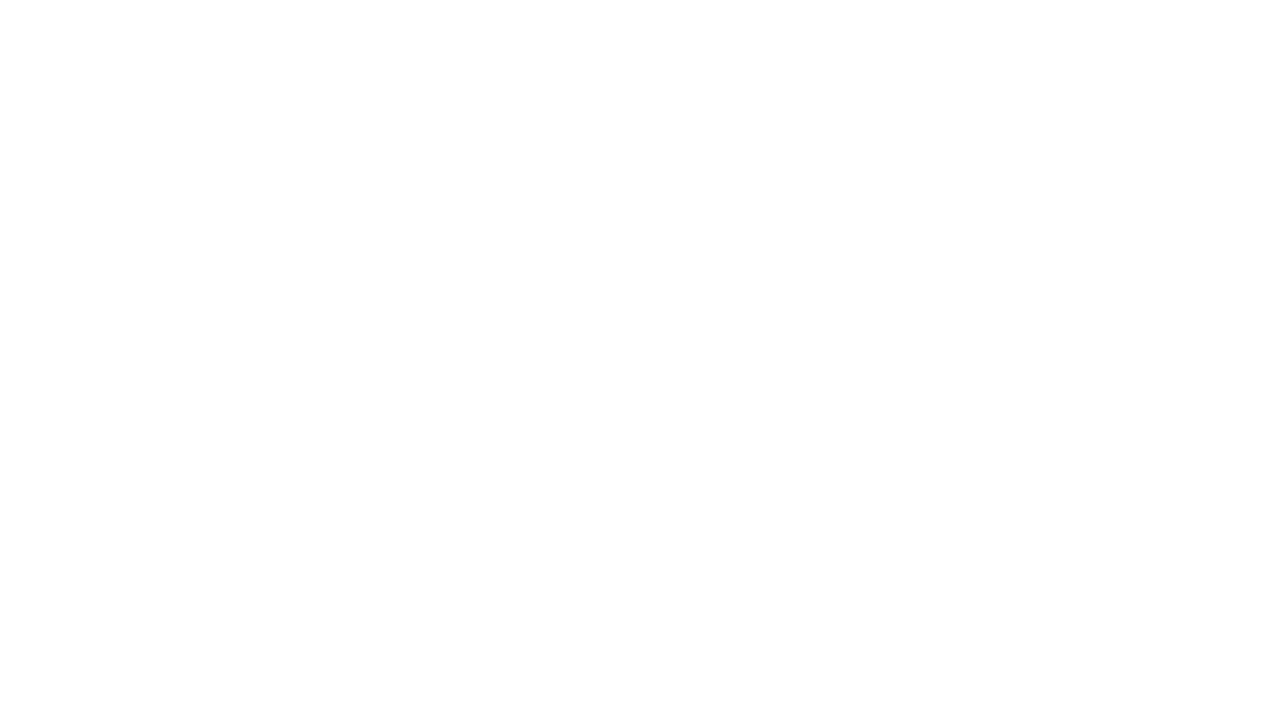